Tests e-commerce shopping cart functionality including adding products to cart, removing items, using undo feature, updating quantity, and validating coupon code error message

Starting URL: https://practice.automationtesting.in/

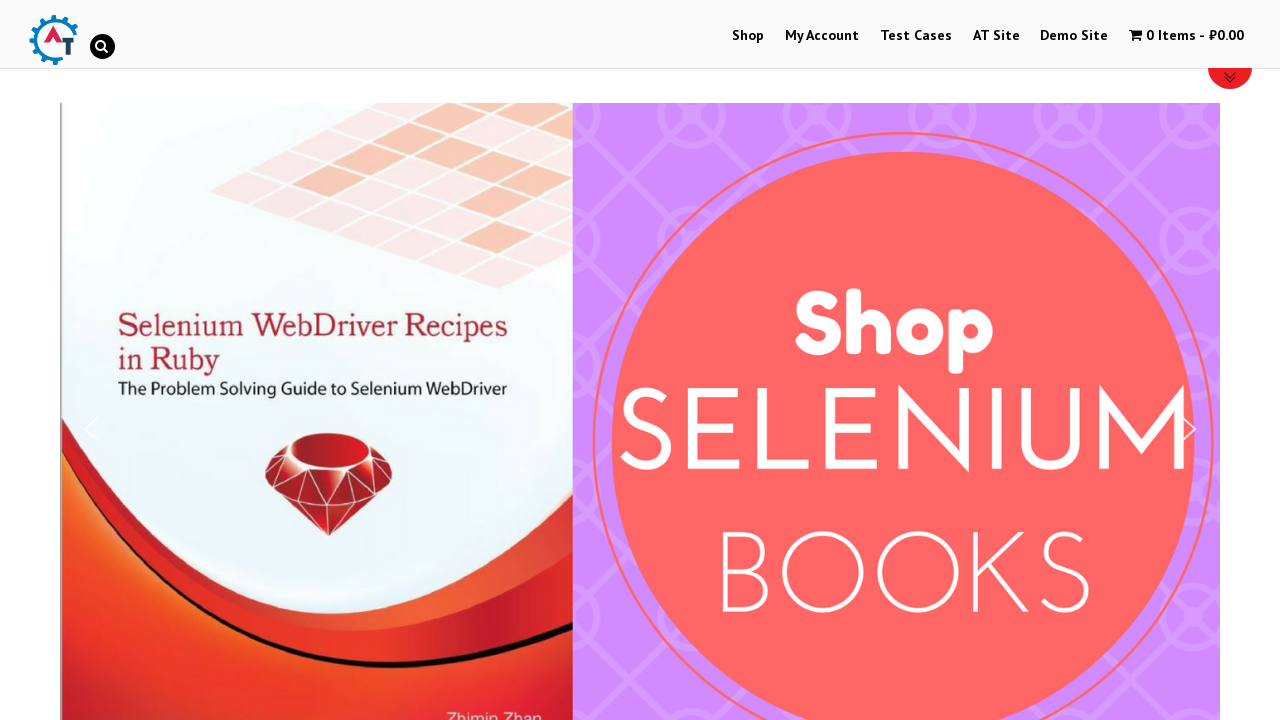

Clicked on Shop menu item at (748, 36) on #menu-item-40
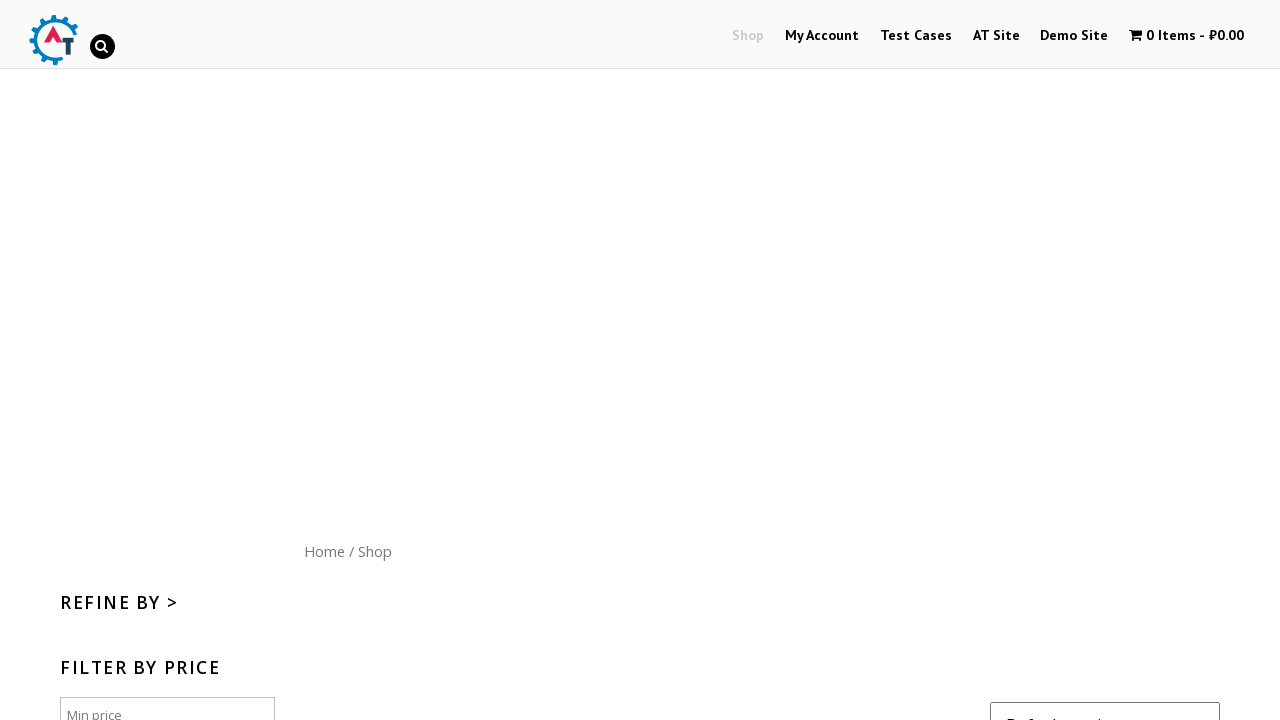

Shop page loaded and network idle
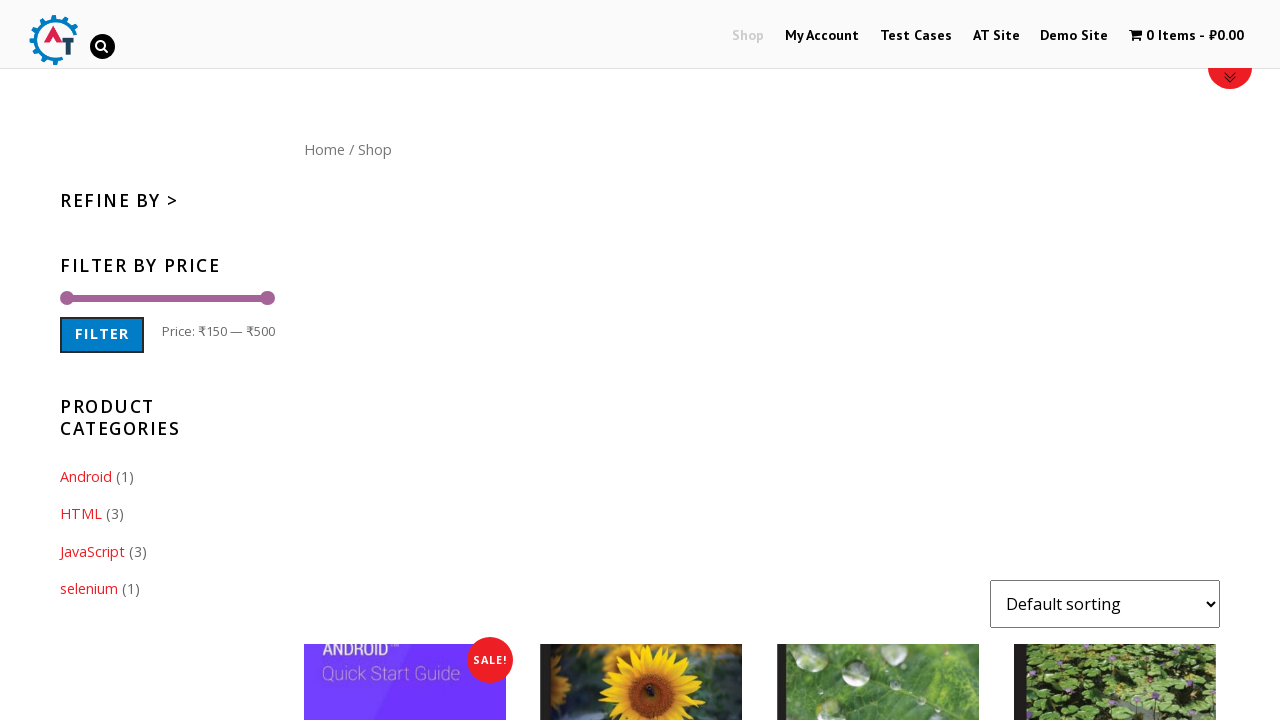

Scrolled down 300 pixels to view products
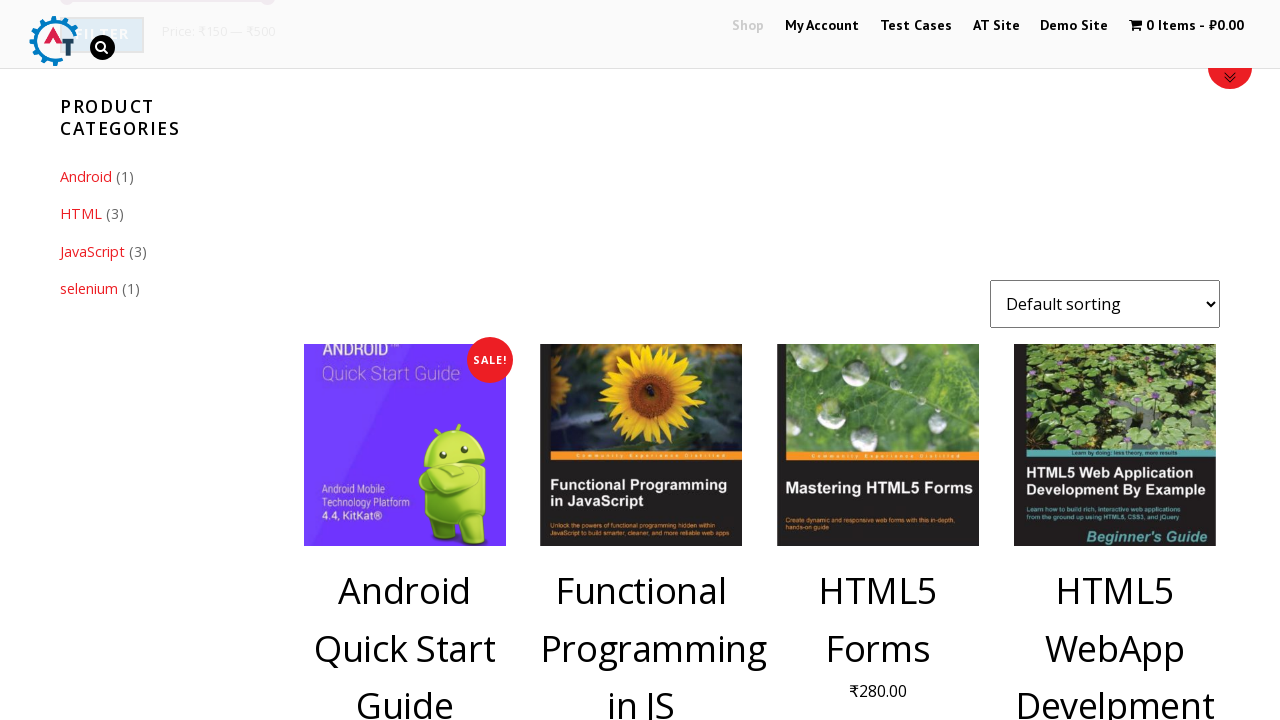

Clicked 'Add to Cart' for first product (id 182) at (1115, 361) on [data-product_id='182']
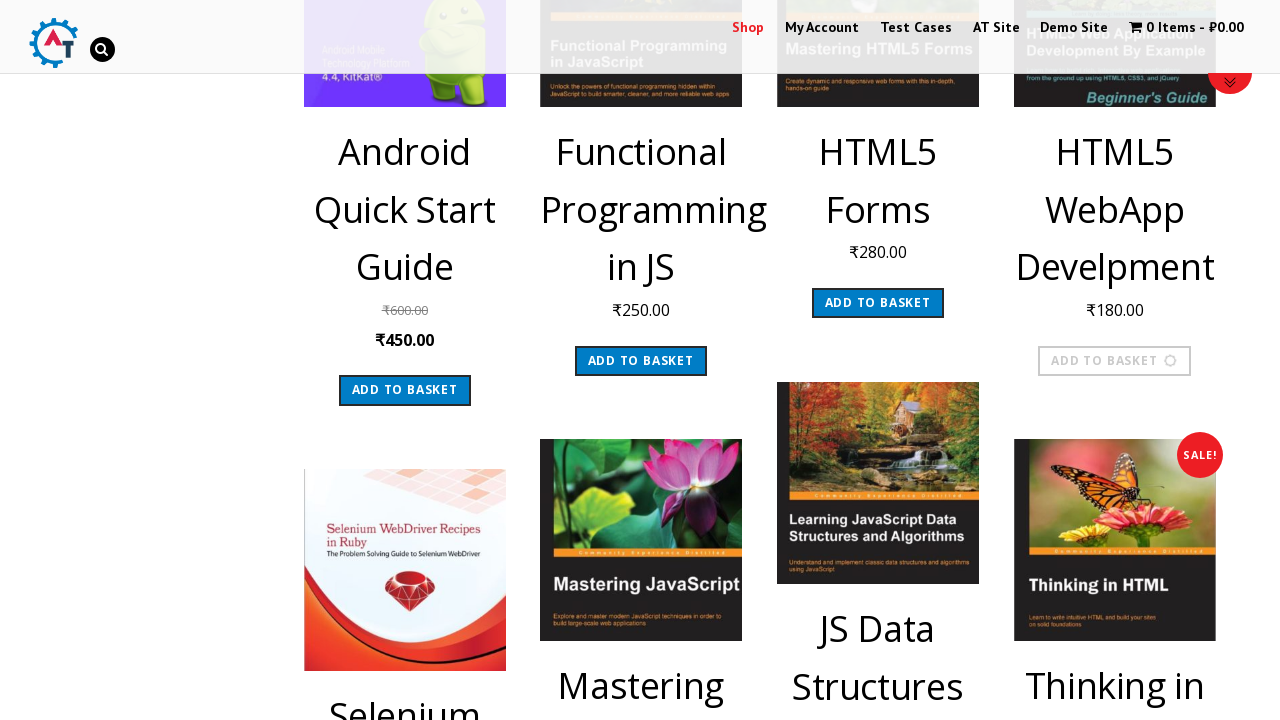

Waited 2 seconds for first product to be added to cart
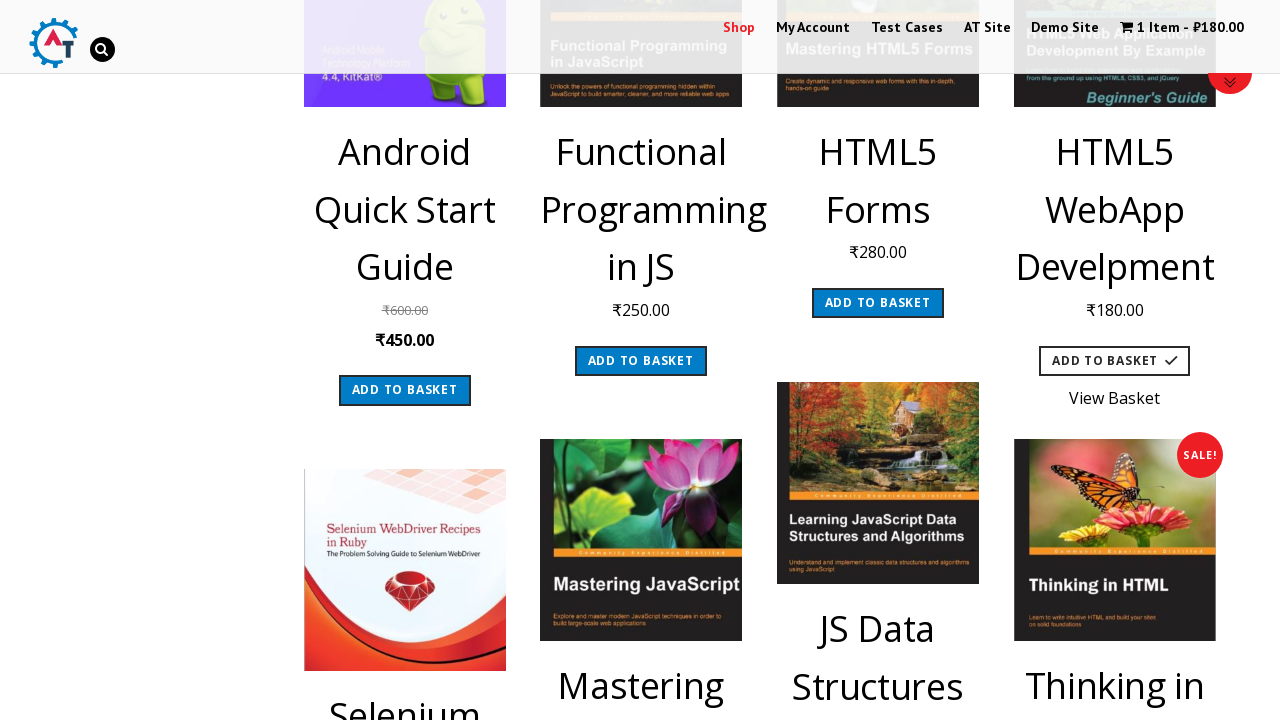

Clicked 'Add to Cart' for second product (id 180) at (878, 360) on [data-product_id='180']
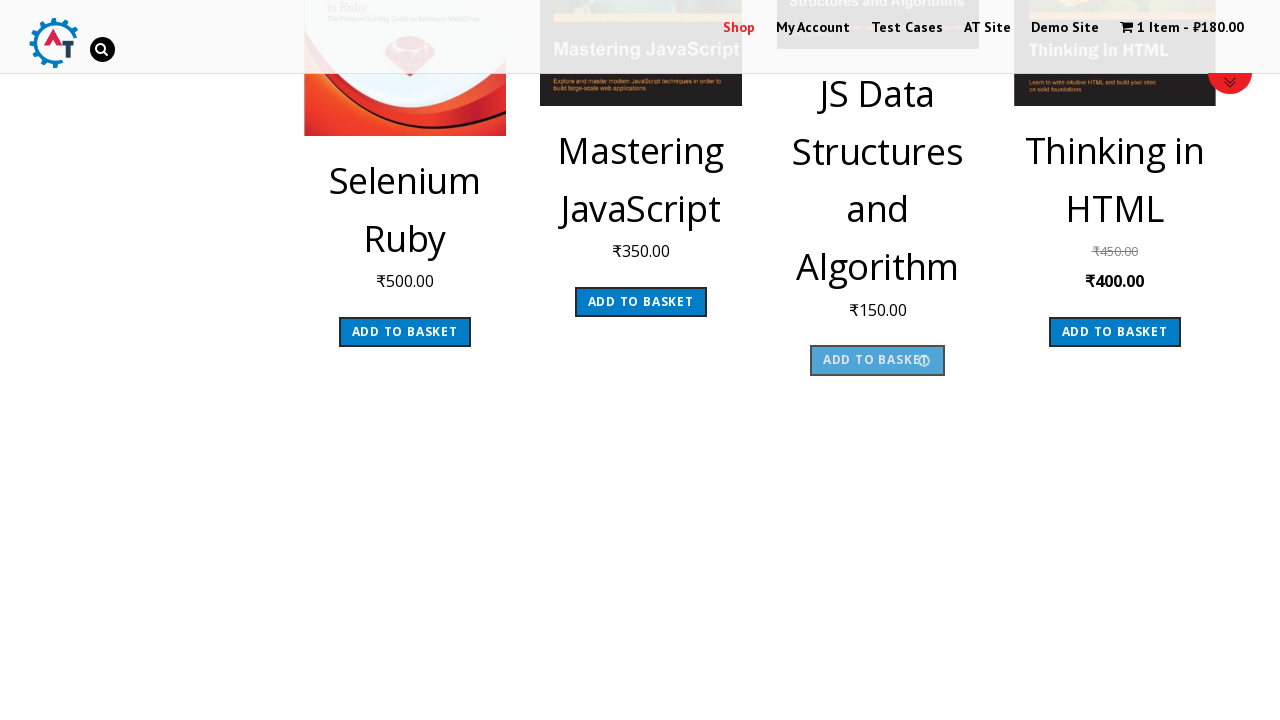

Waited 2 seconds for second product to be added to cart
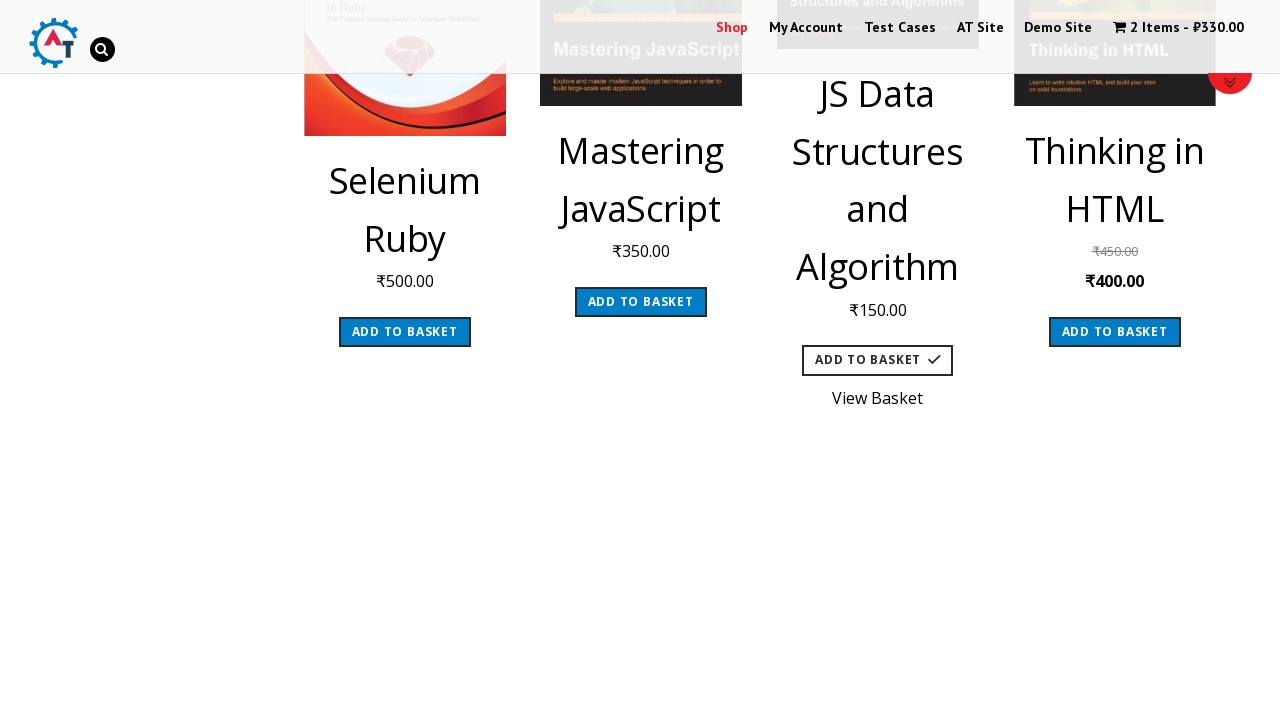

Clicked on shopping cart icon at (1120, 27) on .wpmenucart-icon-shopping-cart-0
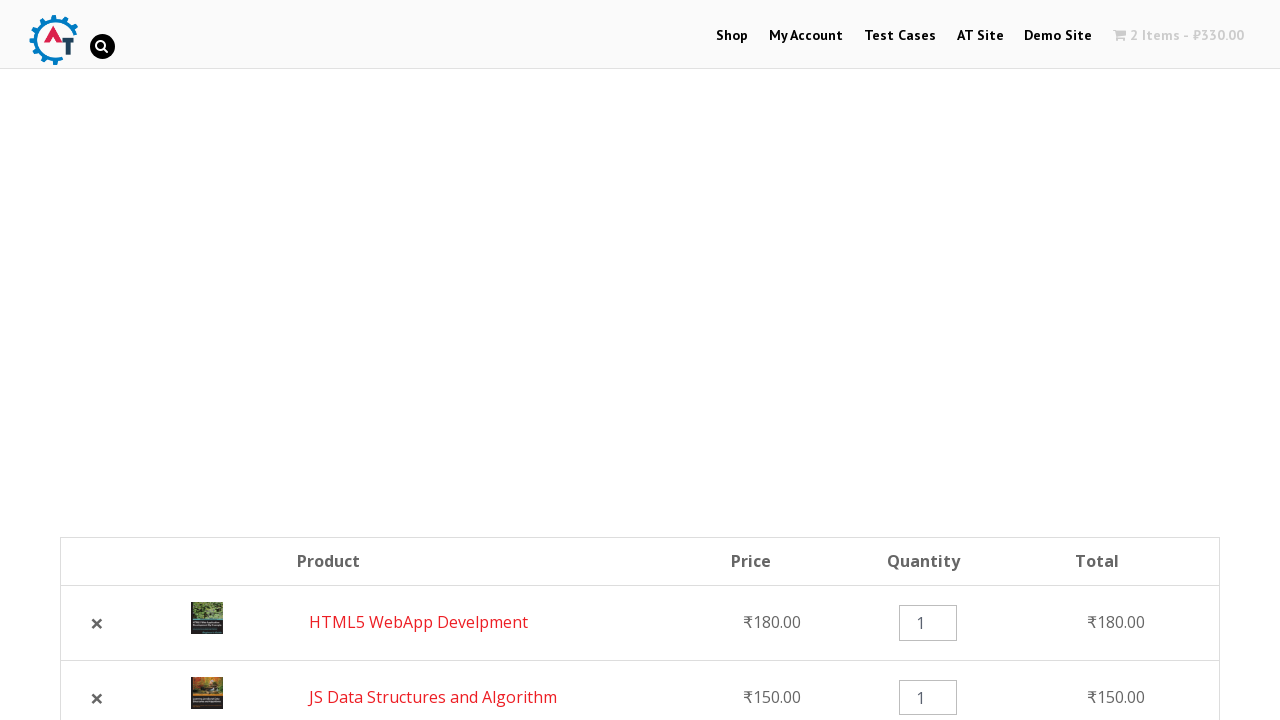

Shopping cart page loaded and network idle
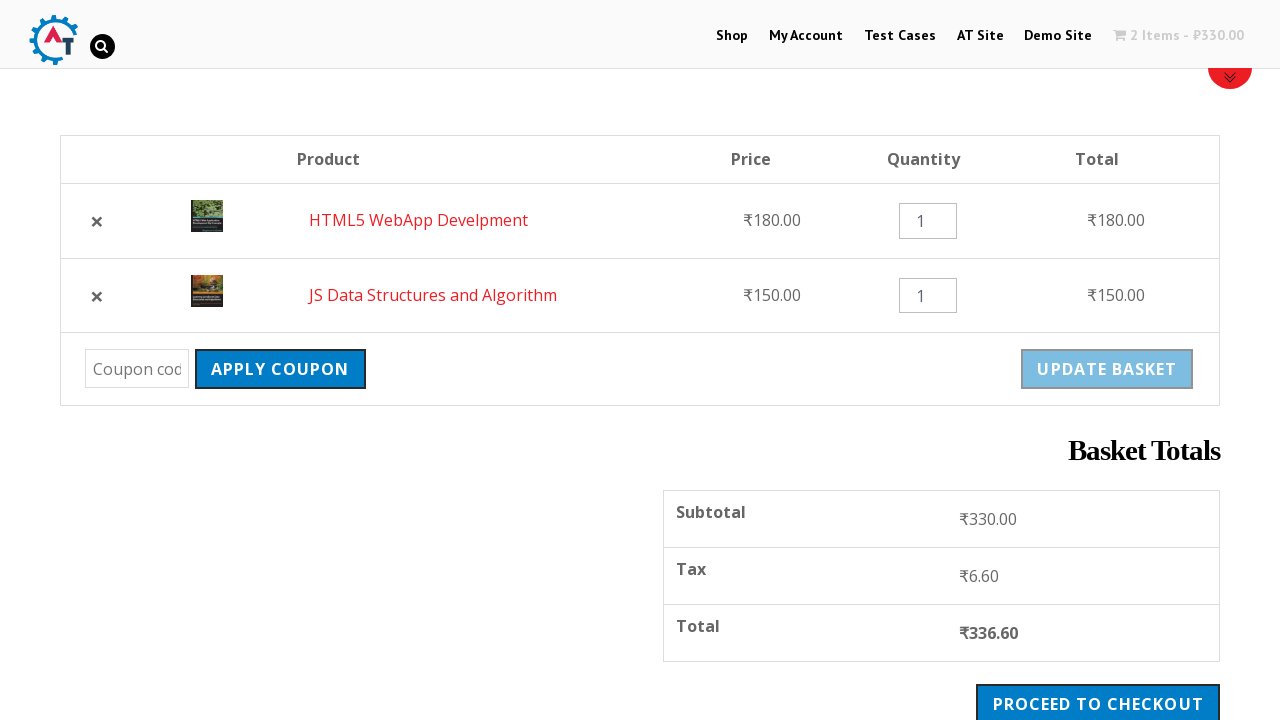

Clicked remove button for first item in cart at (97, 221) on .cart_item:nth-child(1) > .product-remove > a
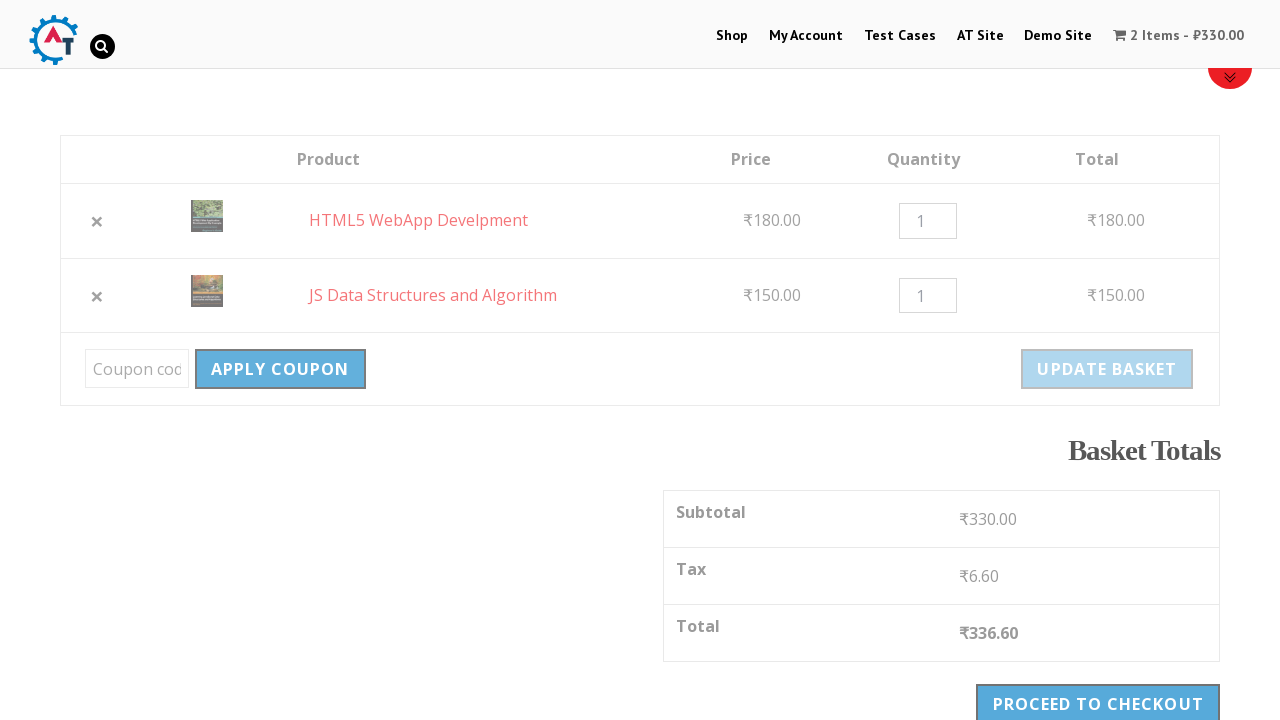

Waited 2 seconds for item removal to process
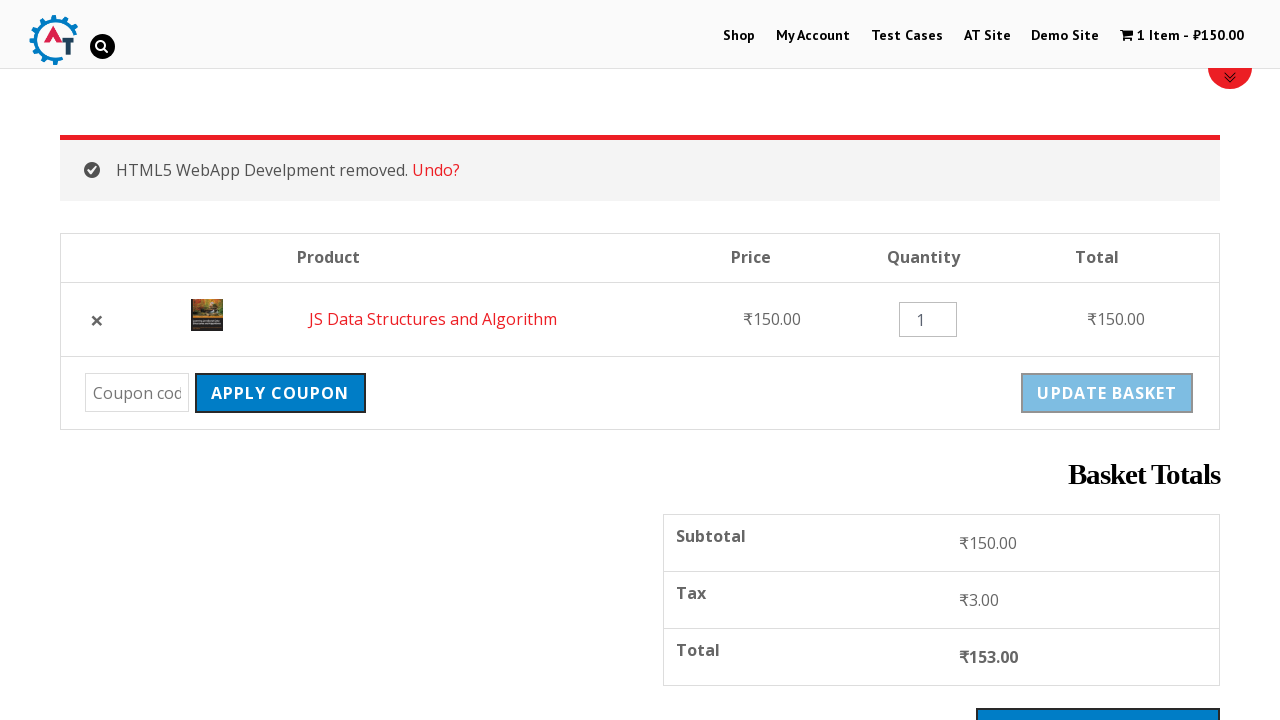

Clicked 'Undo?' link to restore removed item at (436, 170) on text=Undo?
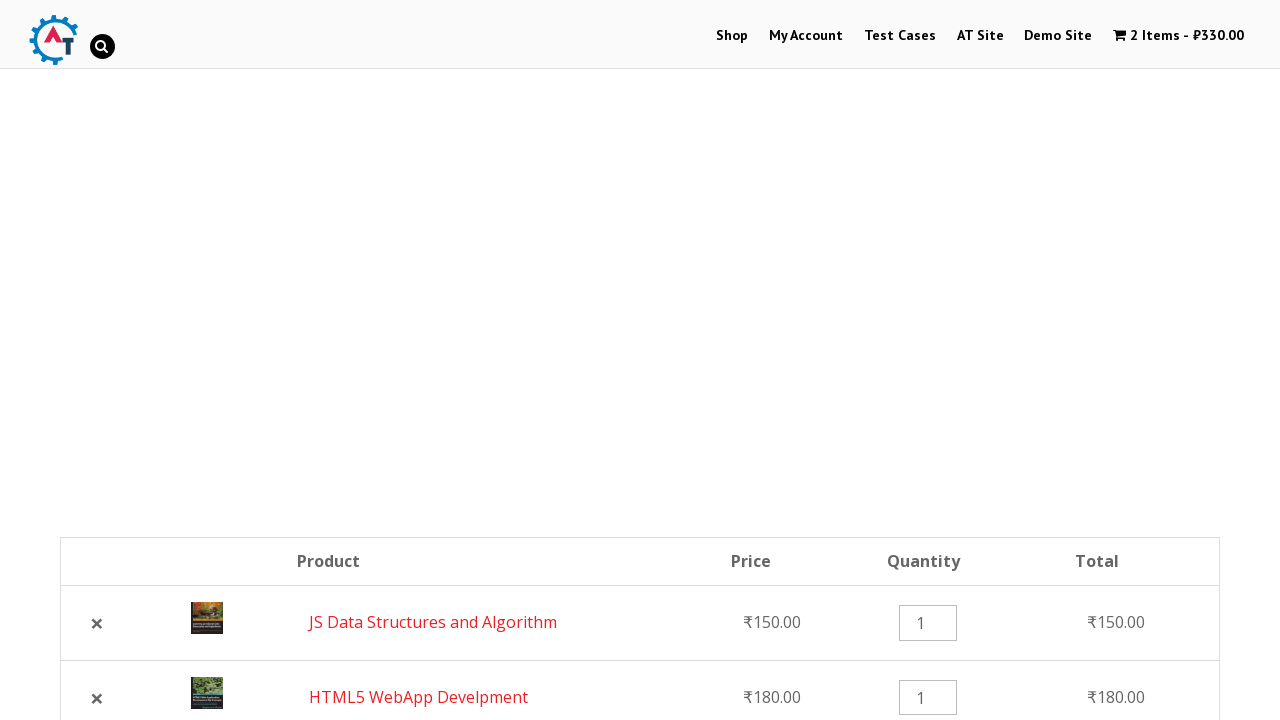

Waited 2 seconds for item to be restored
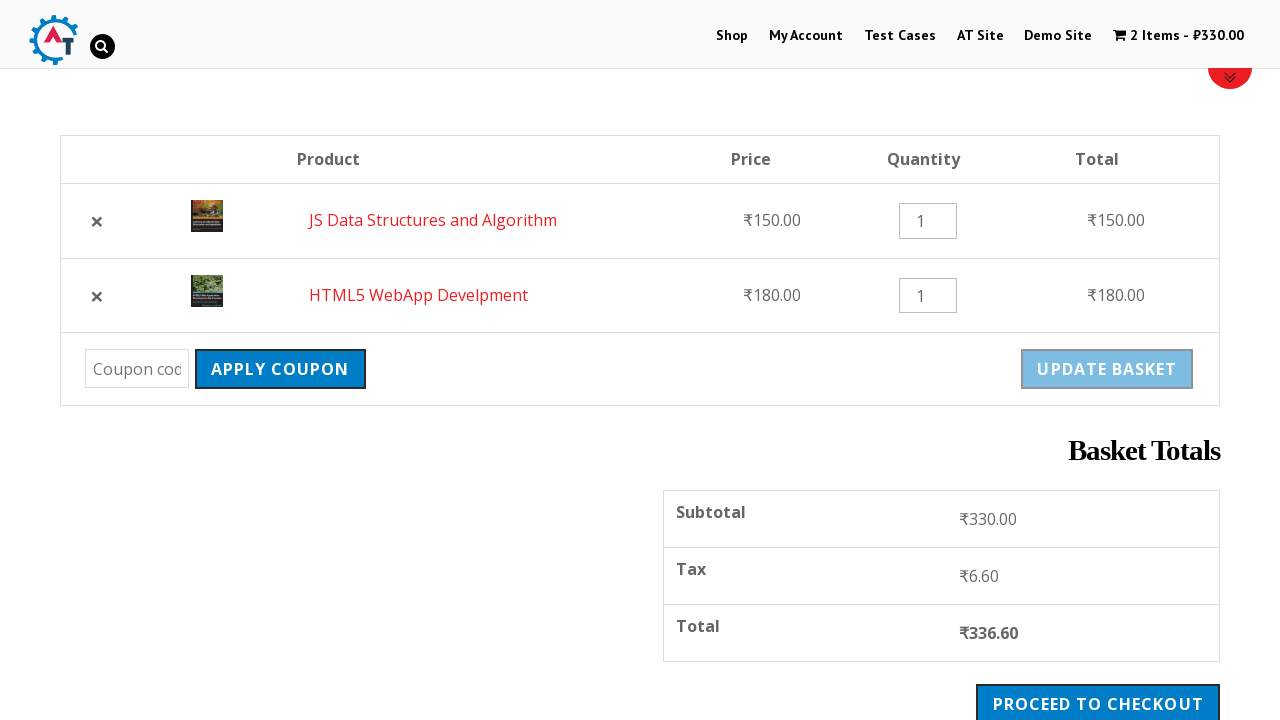

Located quantity input field for first product
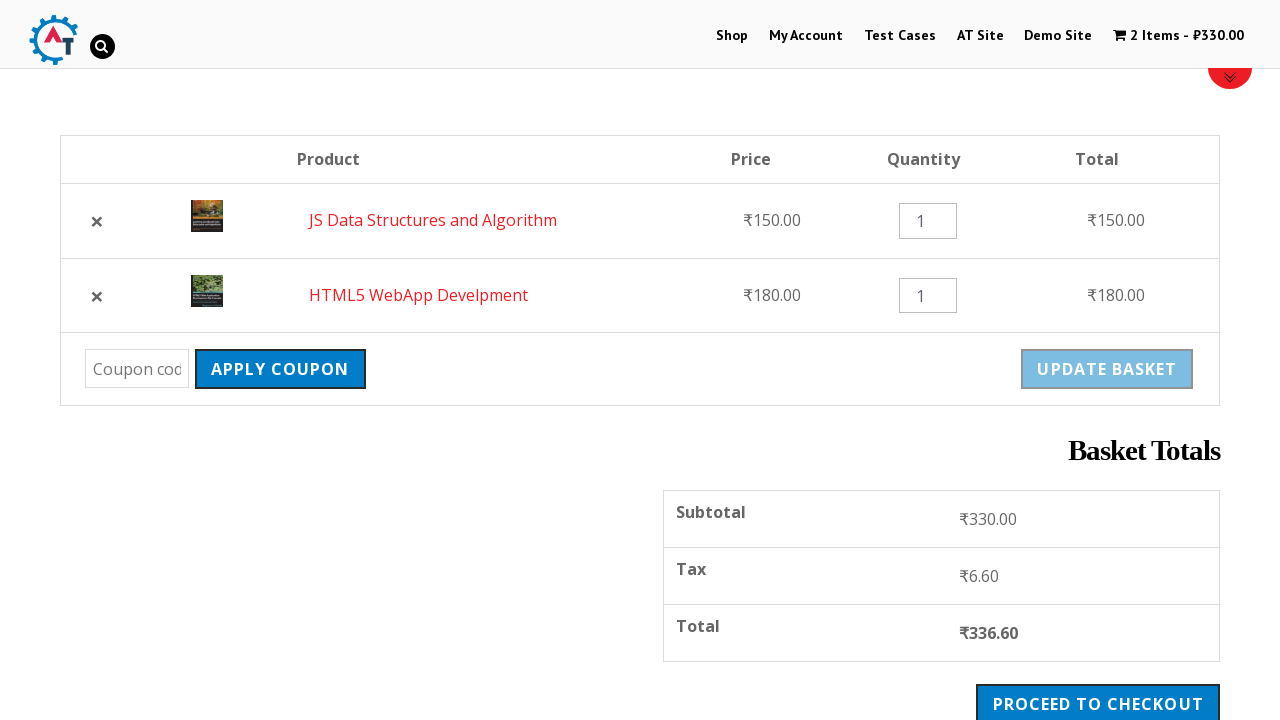

Cleared quantity input field on tbody:nth-child(2) input >> nth=0
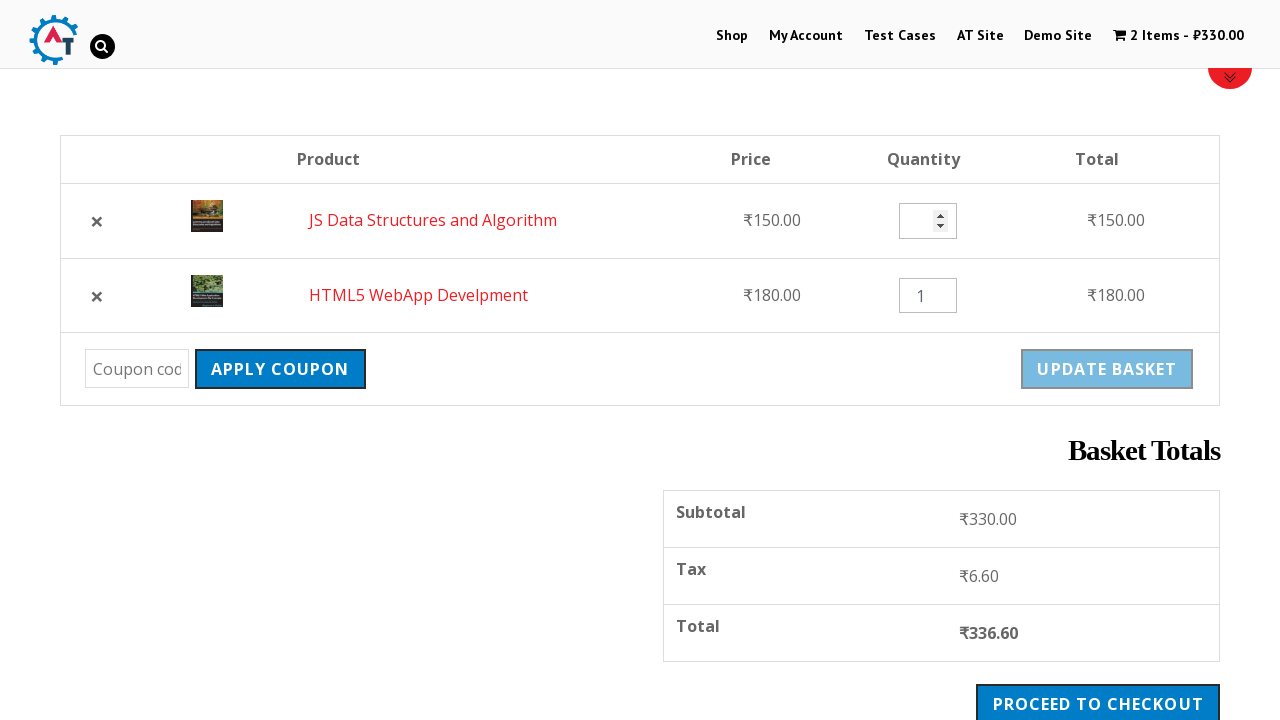

Entered new quantity '3' in quantity input field on tbody:nth-child(2) input >> nth=0
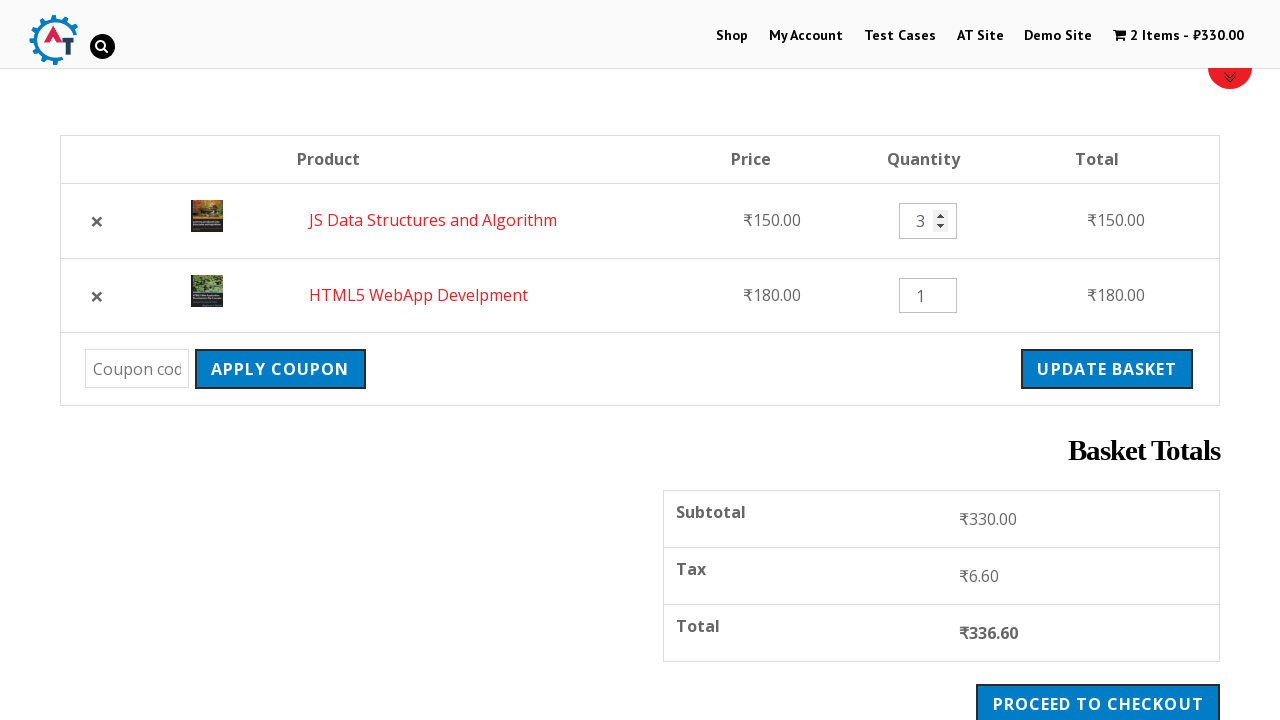

Clicked 'Update Cart' button at (1107, 369) on [name='update_cart']
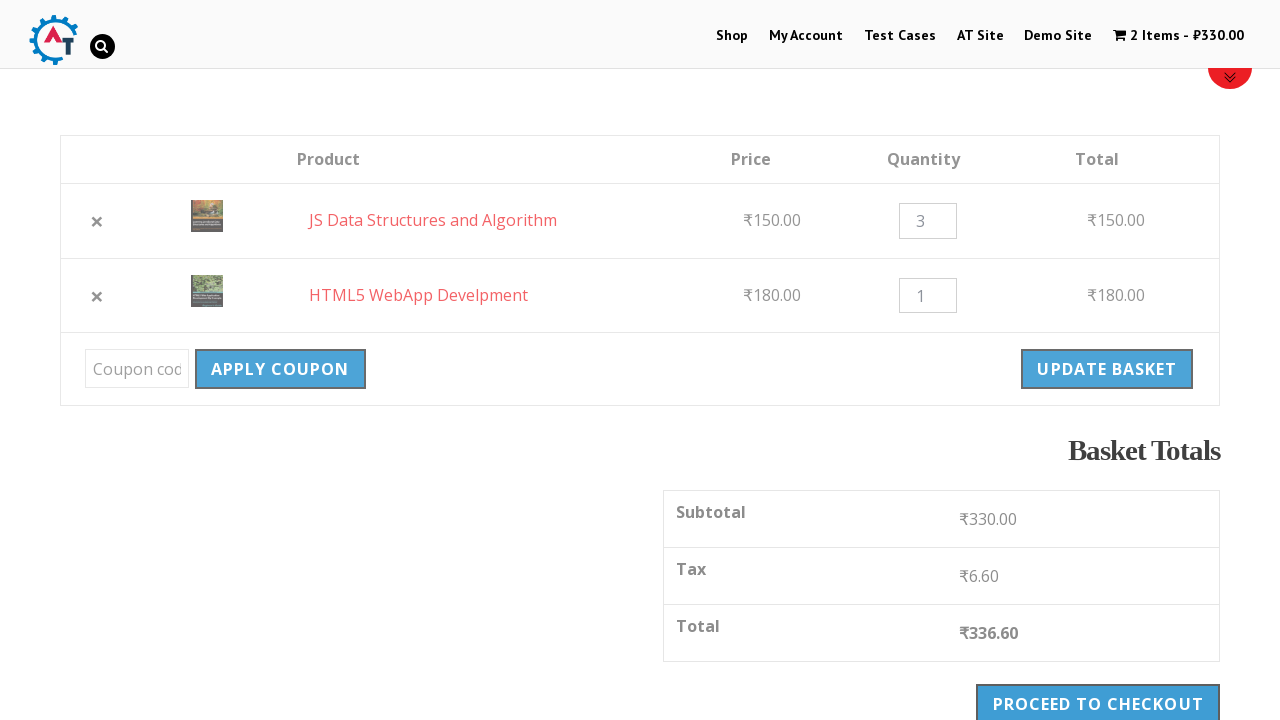

Cart updated and network idle
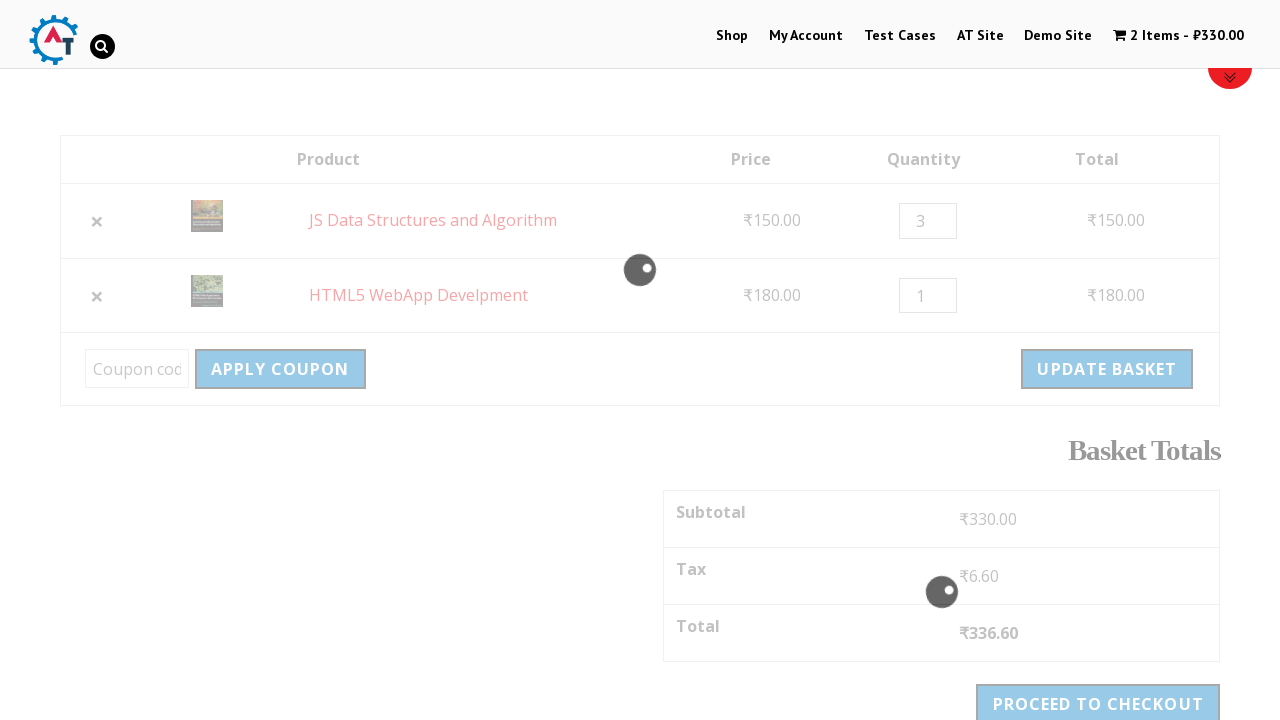

Clicked 'Apply Coupon' button without entering coupon code at (280, 468) on [value='Apply Coupon']
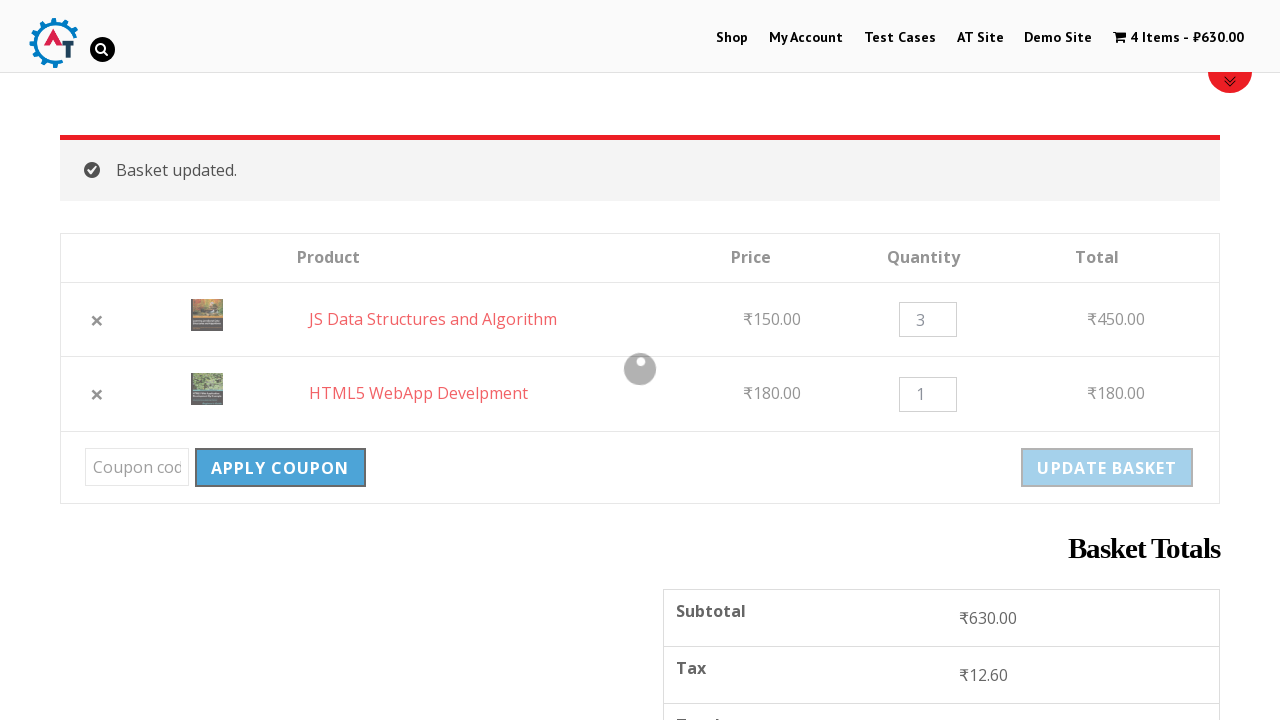

Error message appeared for missing coupon code
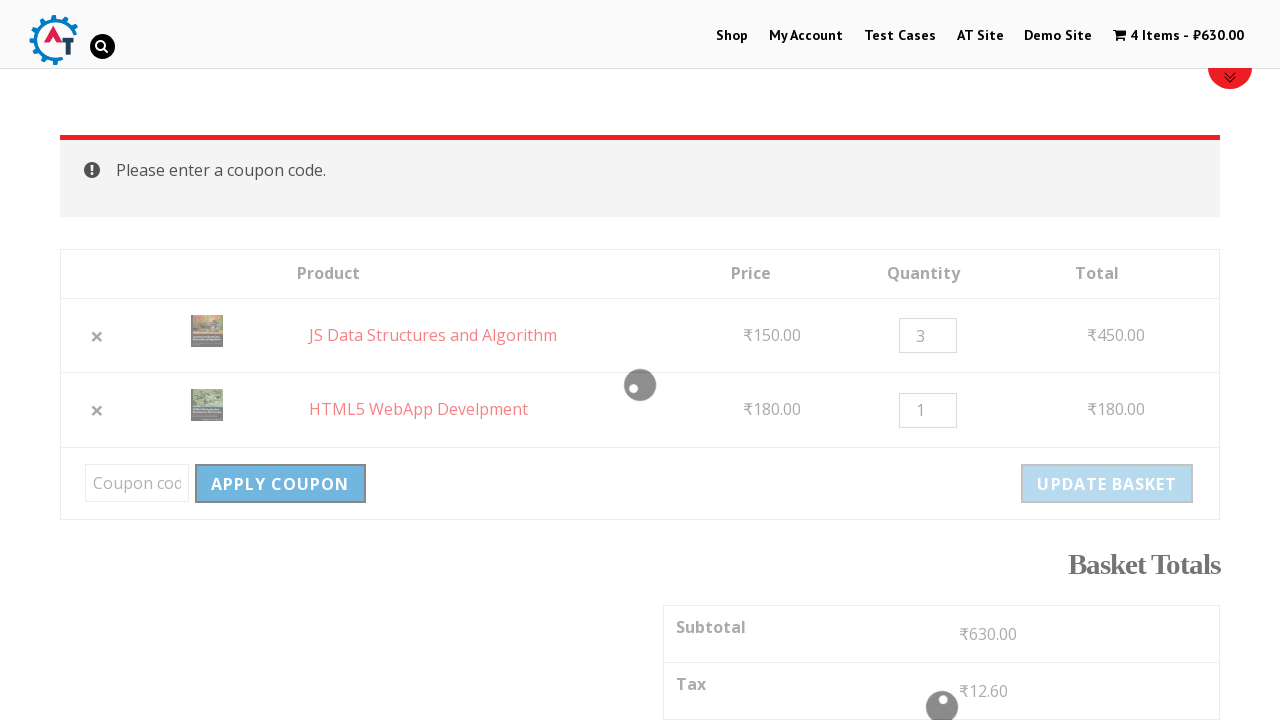

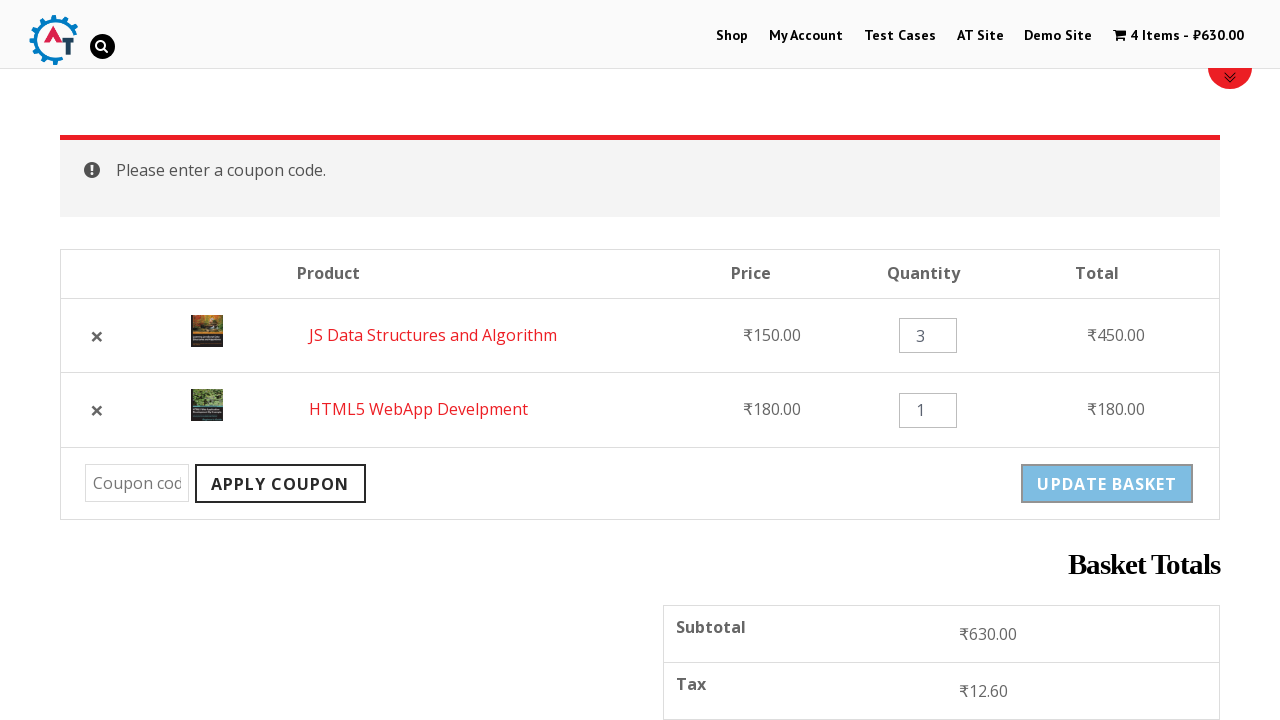